Visits GitHub's homepage and verifies that the page title contains the expected text

Starting URL: http://www.github.com

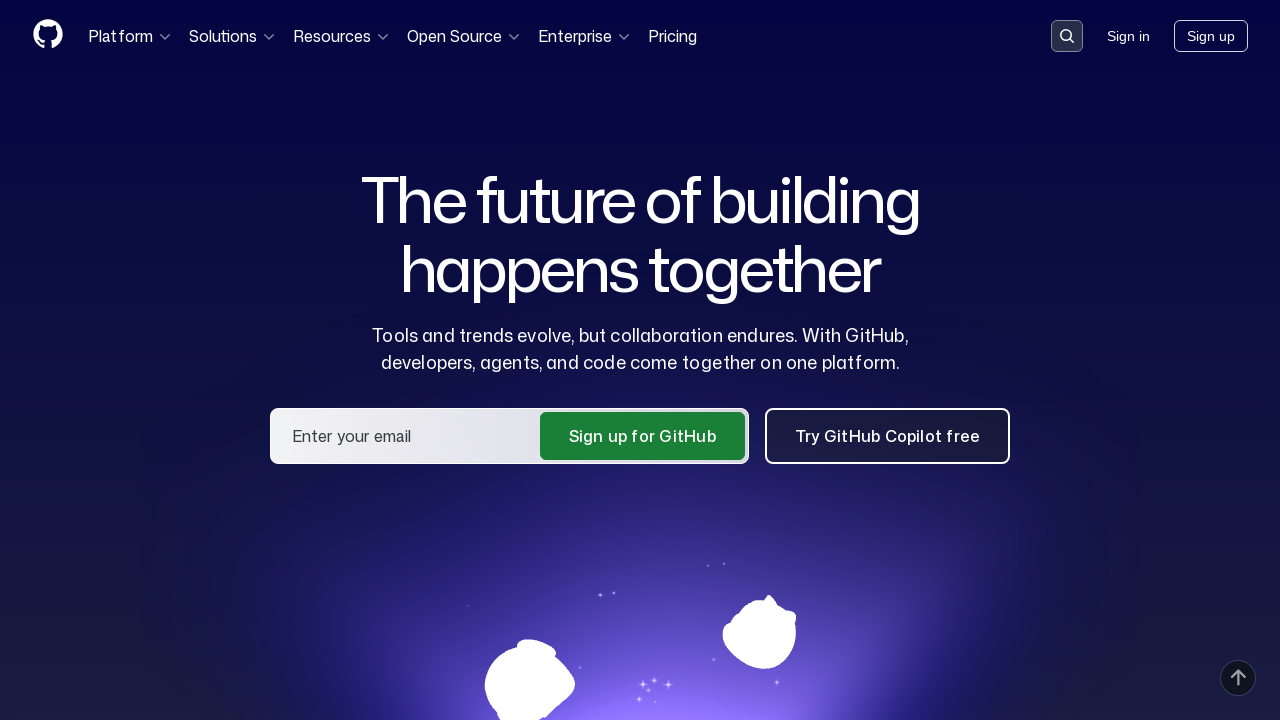

Navigated to GitHub homepage
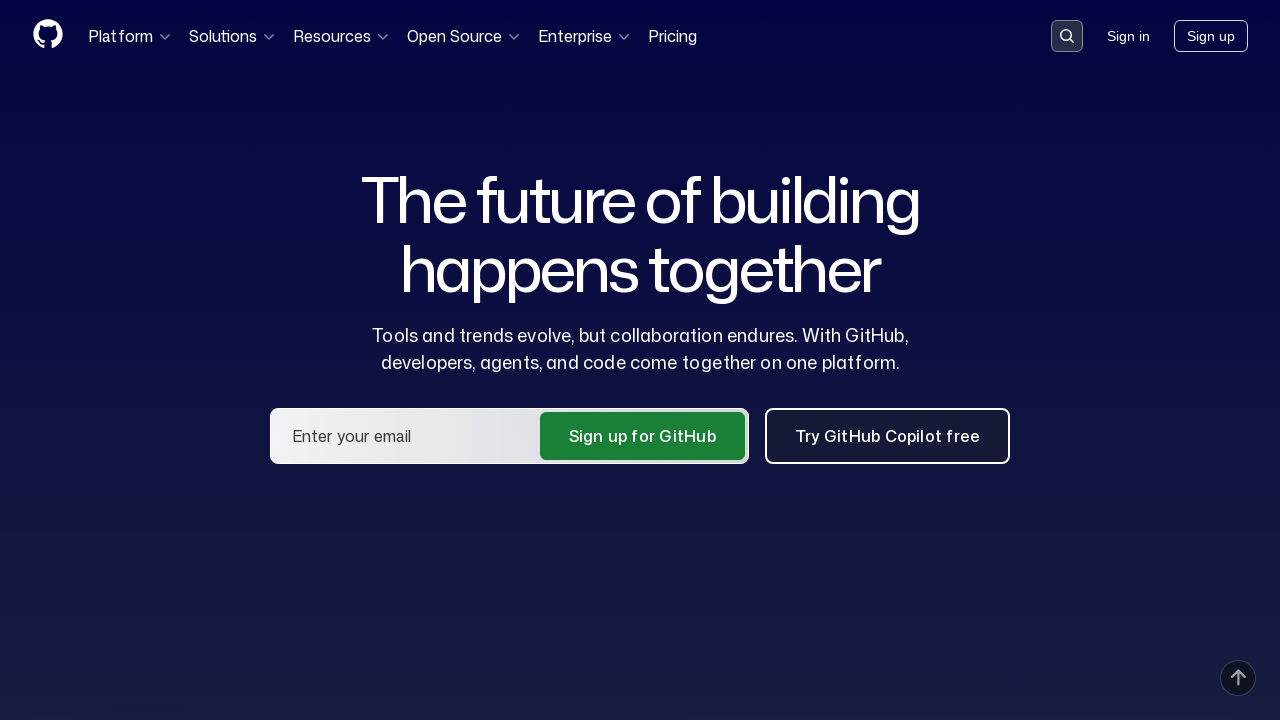

Page loaded with domcontentloaded state
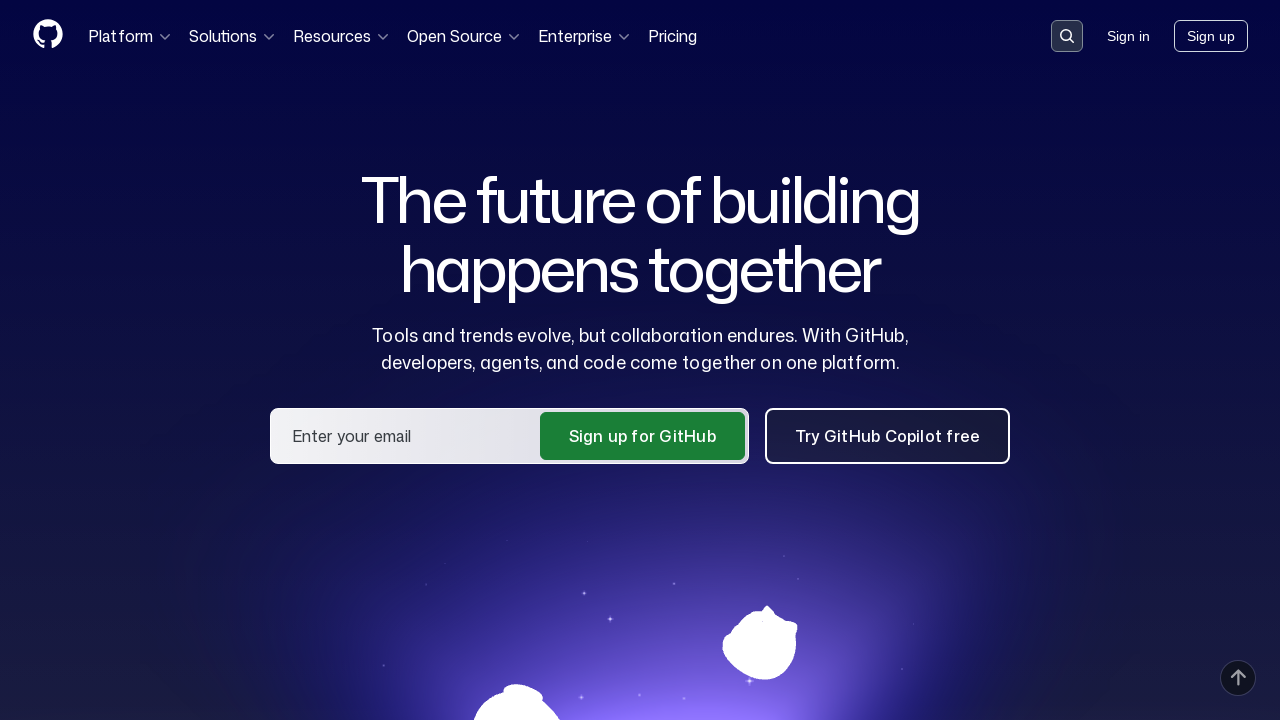

Verified page title contains 'GitHub': 'GitHub · Change is constant. GitHub keeps you ahead. · GitHub'
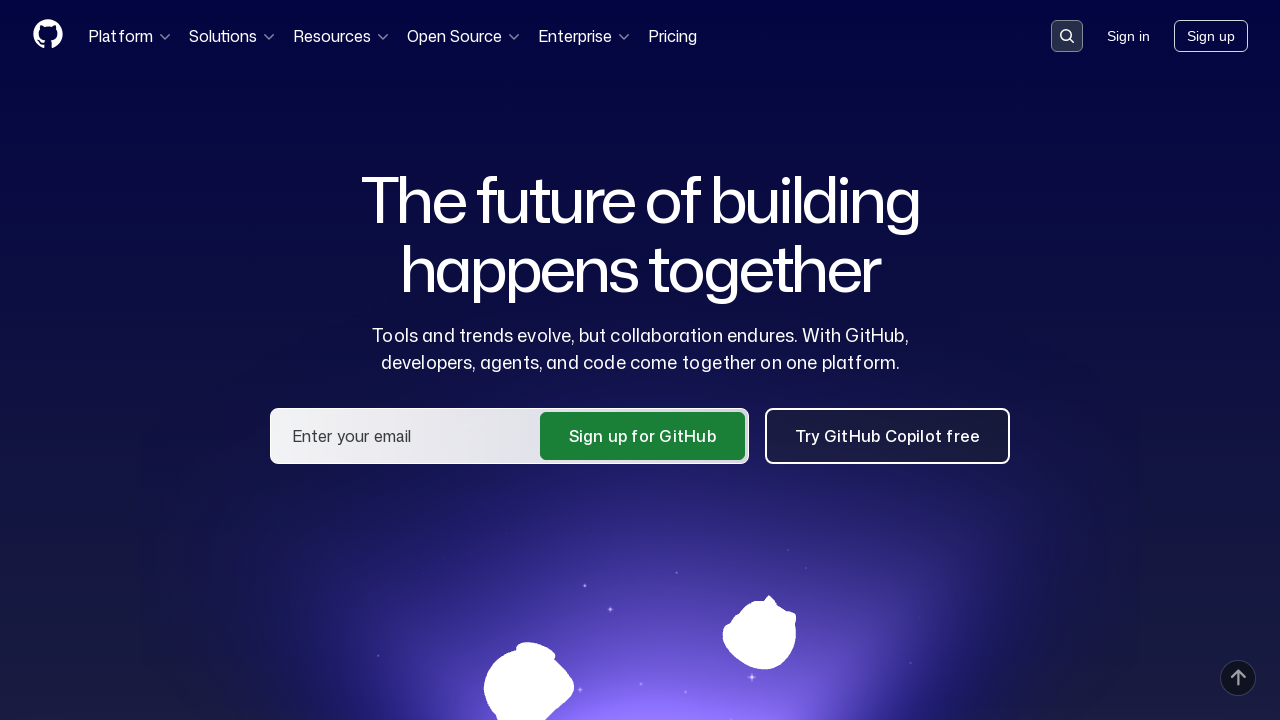

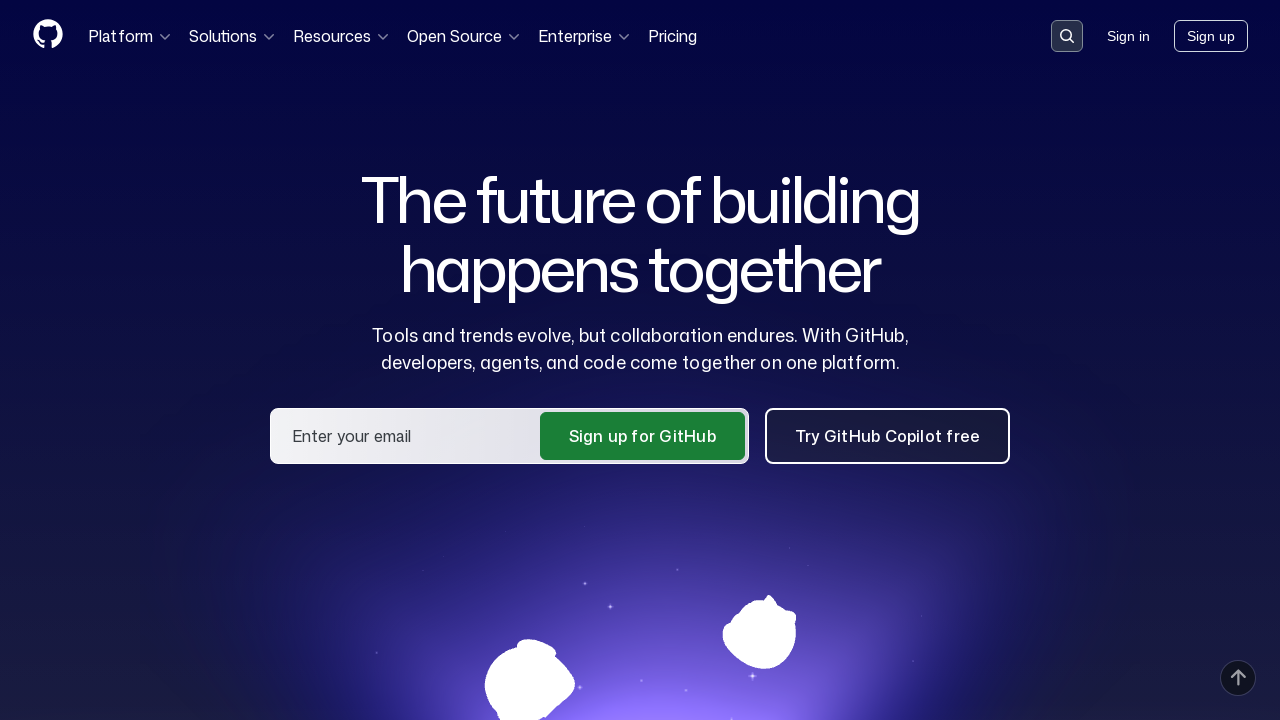